Tests drag and drop functionality by dragging an element from source to target position within an iframe

Starting URL: https://jqueryui.com/droppable/

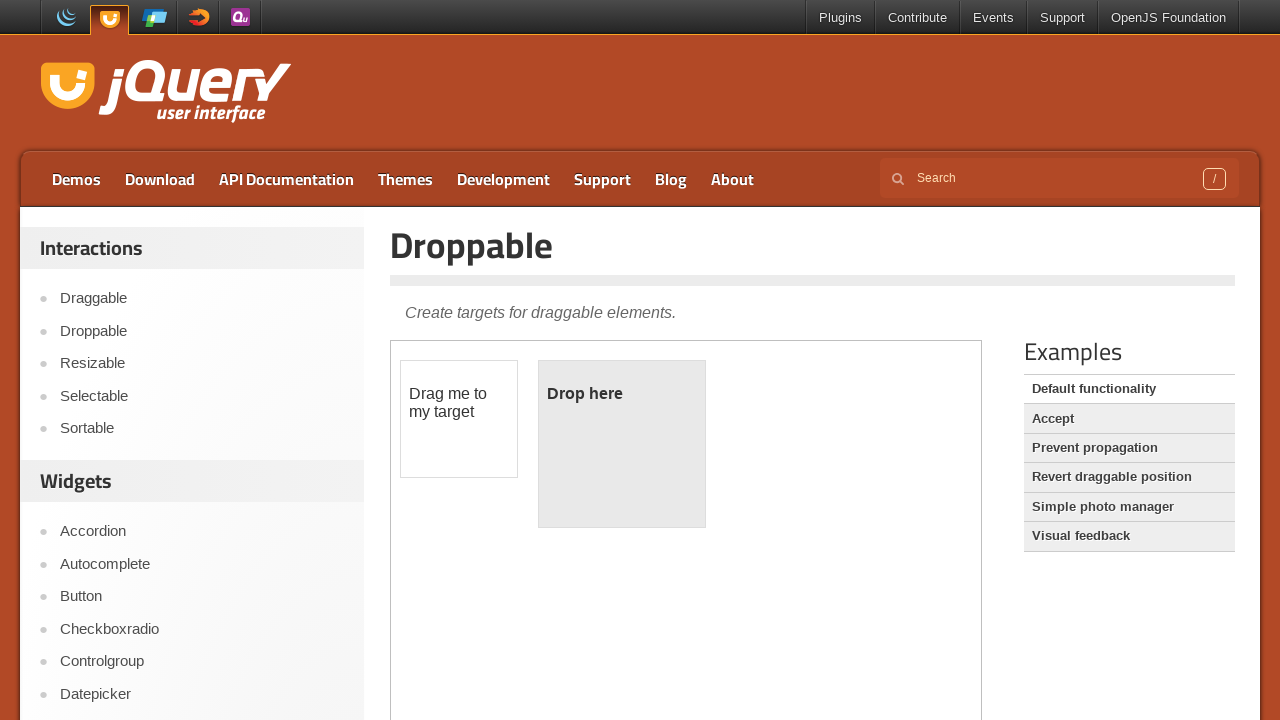

Located the iframe containing the droppable demo
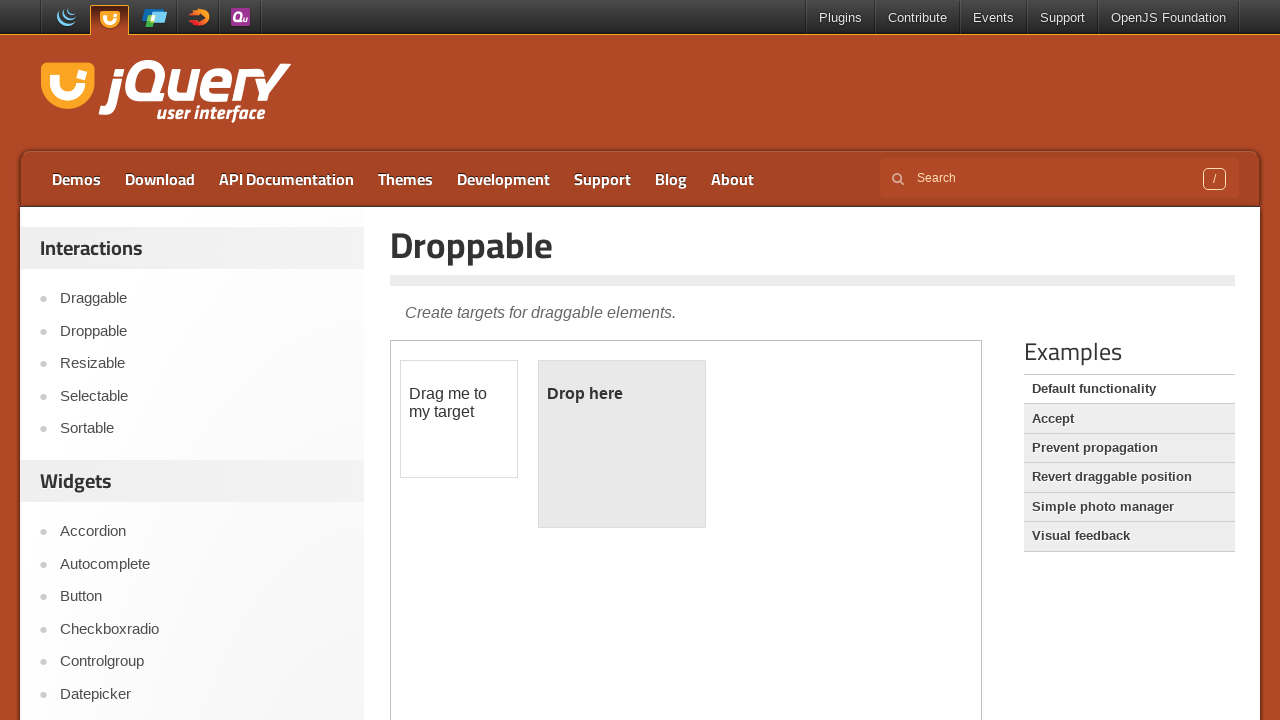

Located the draggable source element
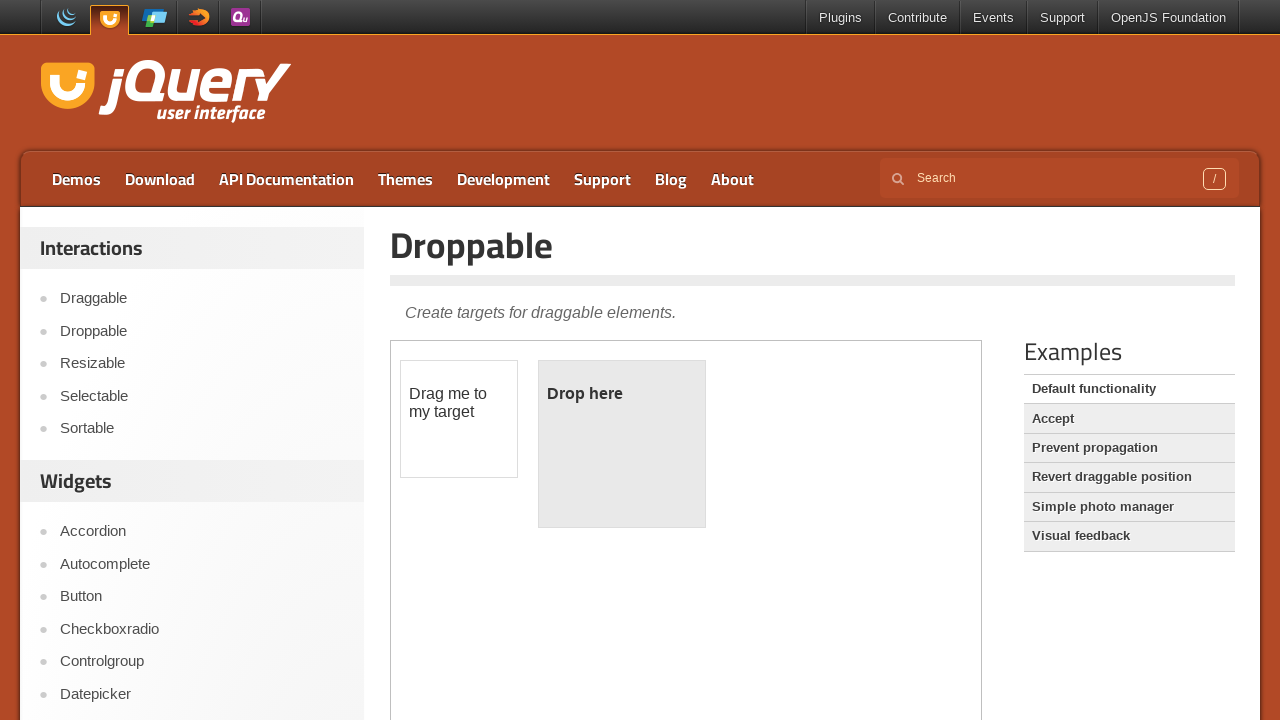

Located the droppable target element
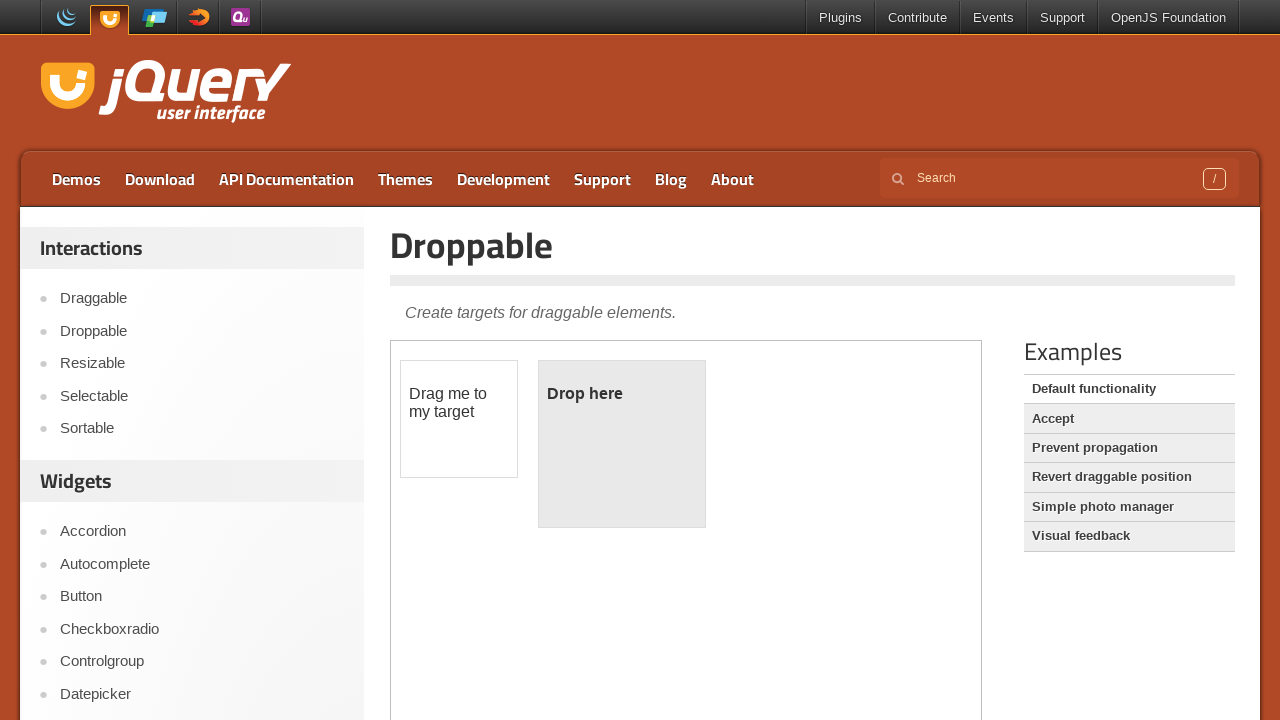

Dragged the source element to the target position at (622, 444)
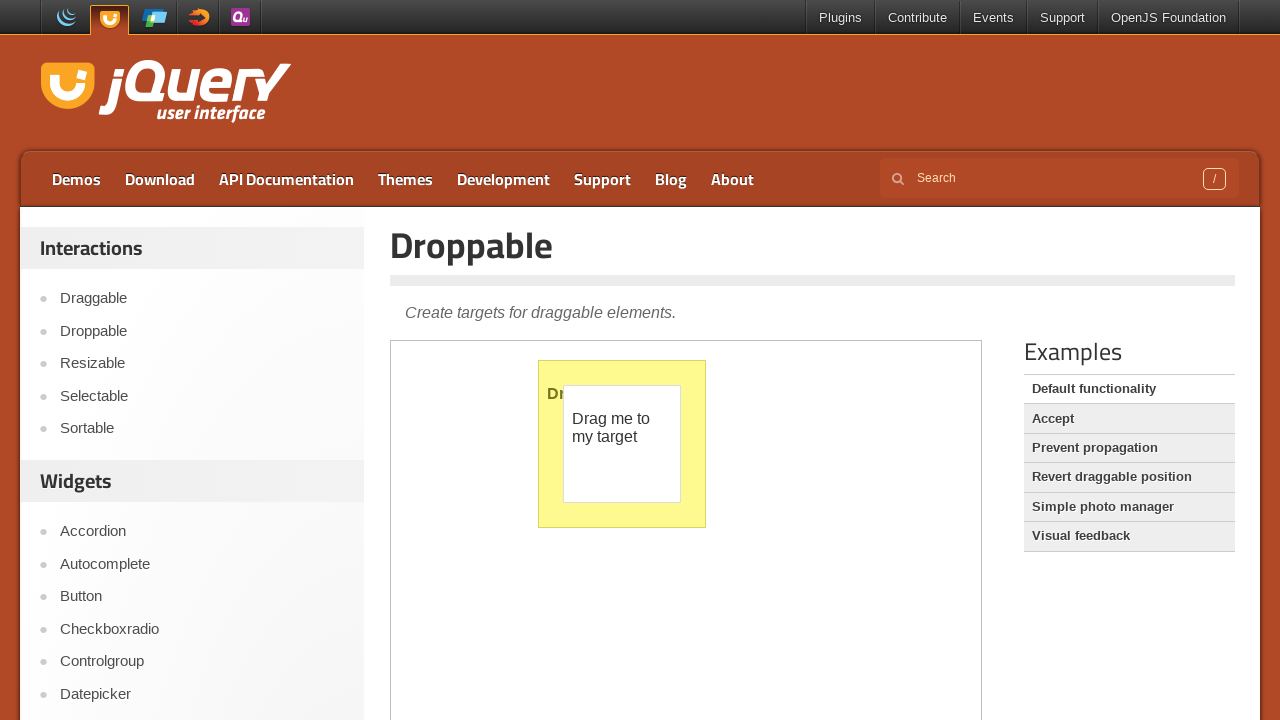

Verified that the droppable element displays 'Dropped!' text after successful drop
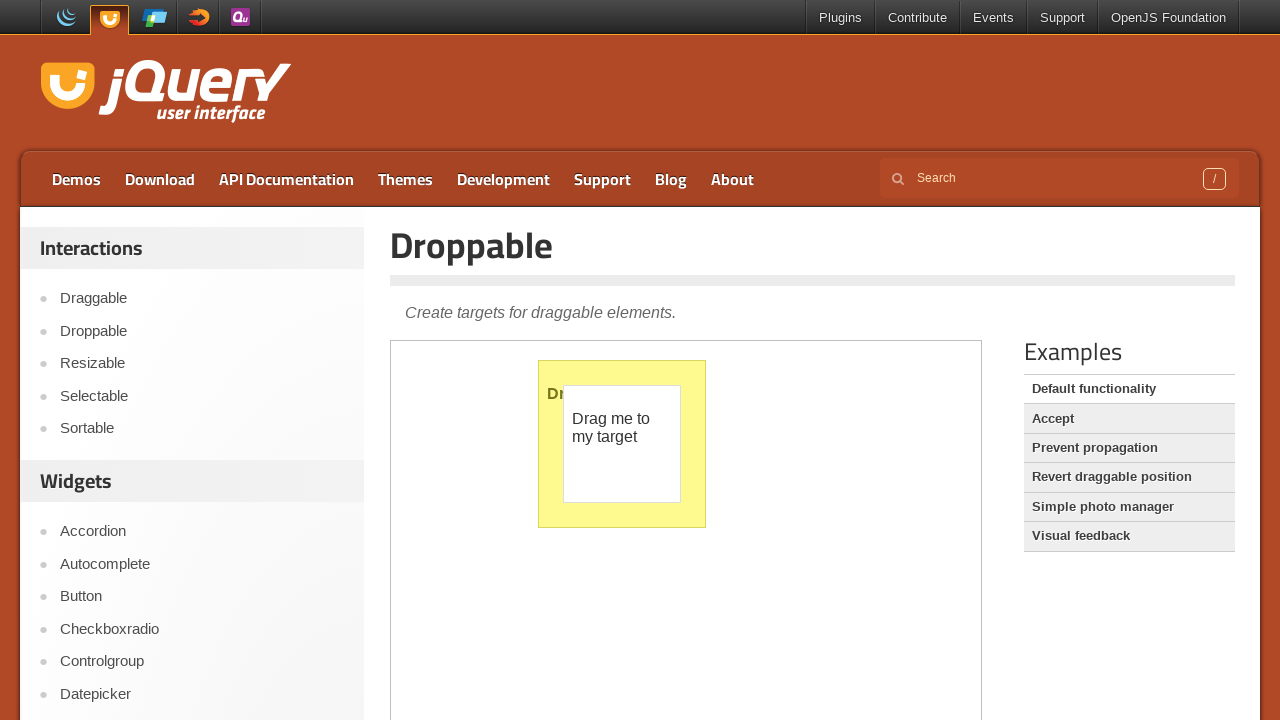

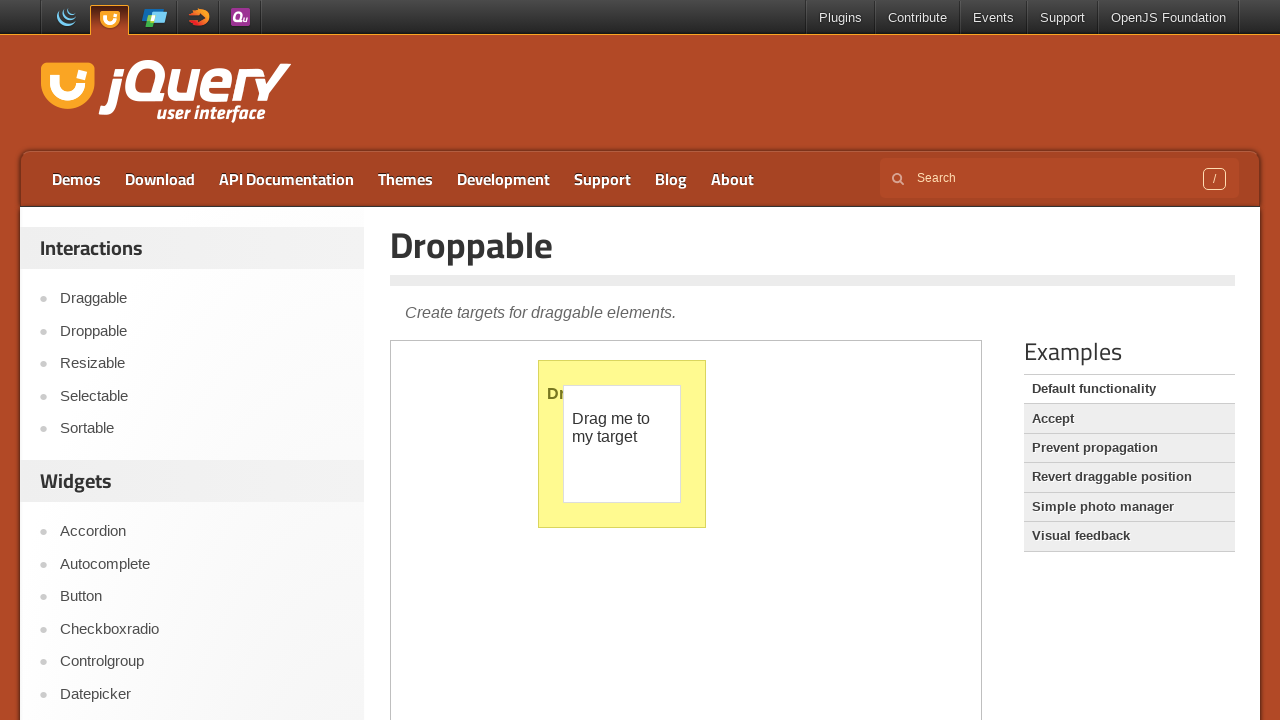